Navigates to the next page by clicking the next link

Starting URL: https://books.toscrape.com/

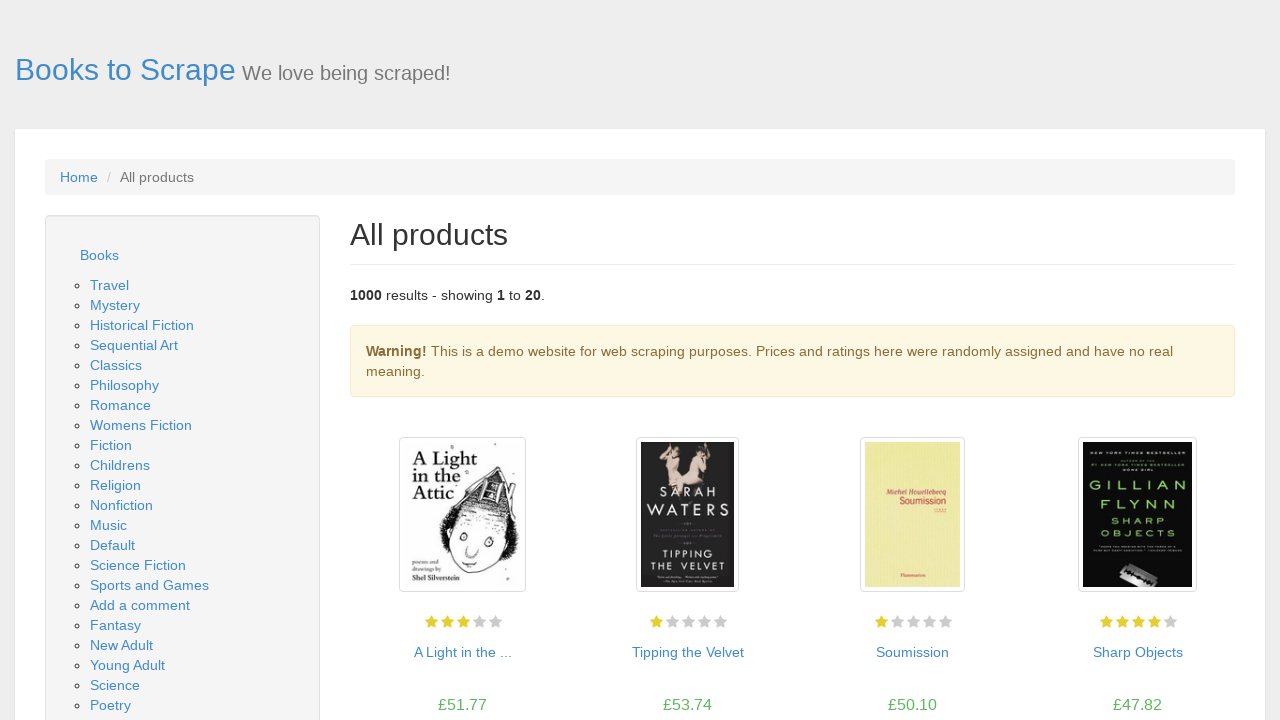

Clicked next link to navigate to the next page at (1206, 654) on text="next"
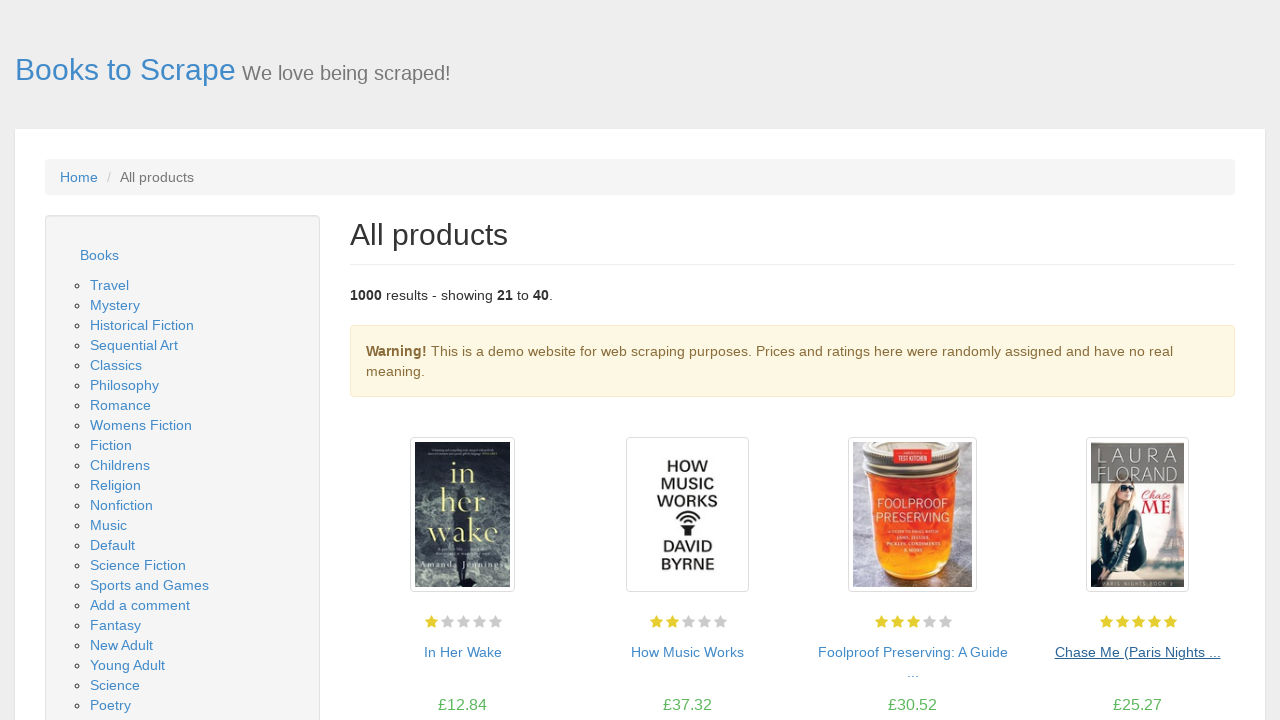

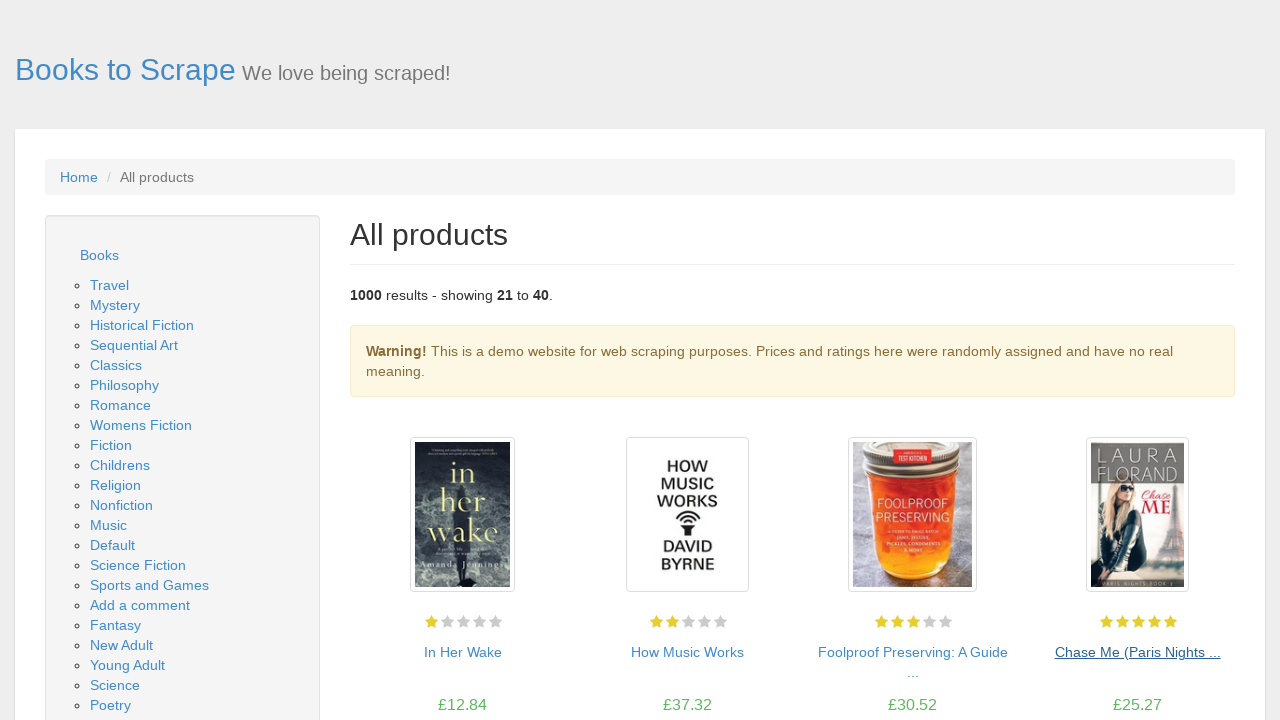